Tests broken and valid links by clicking on them and navigating

Starting URL: https://demoqa.com/broken

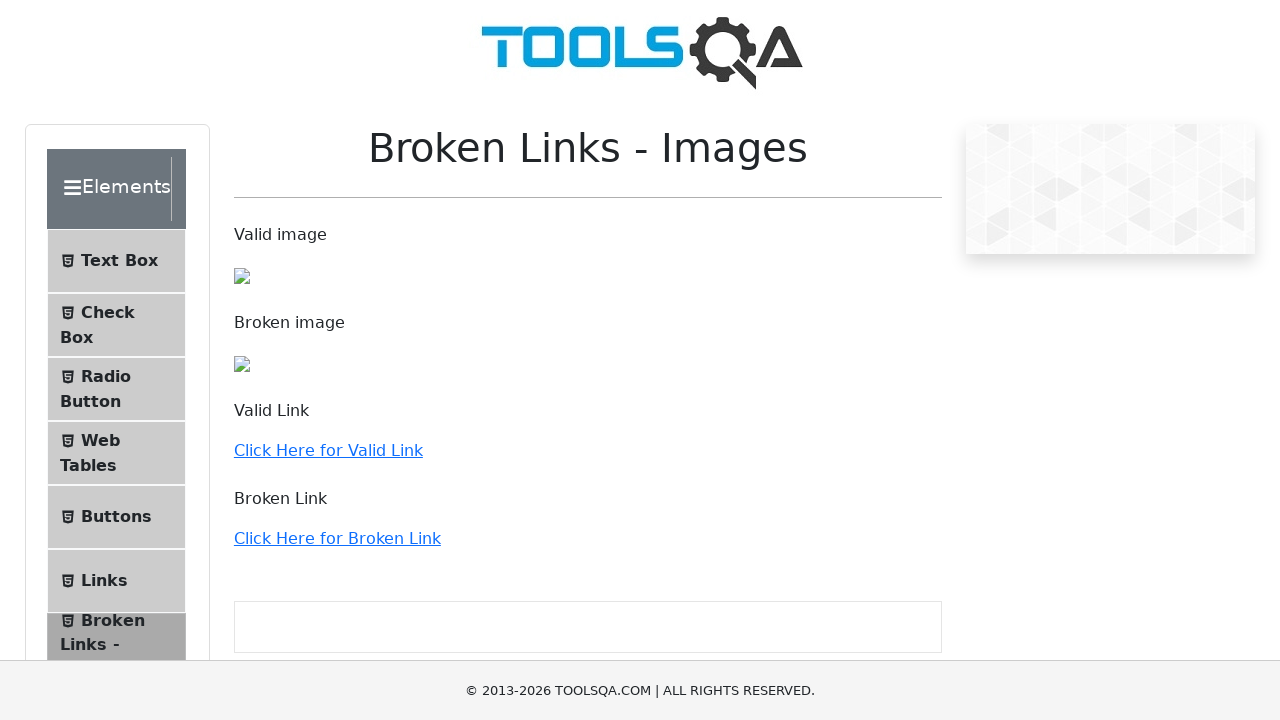

Scrolled down 400 pixels to reveal links
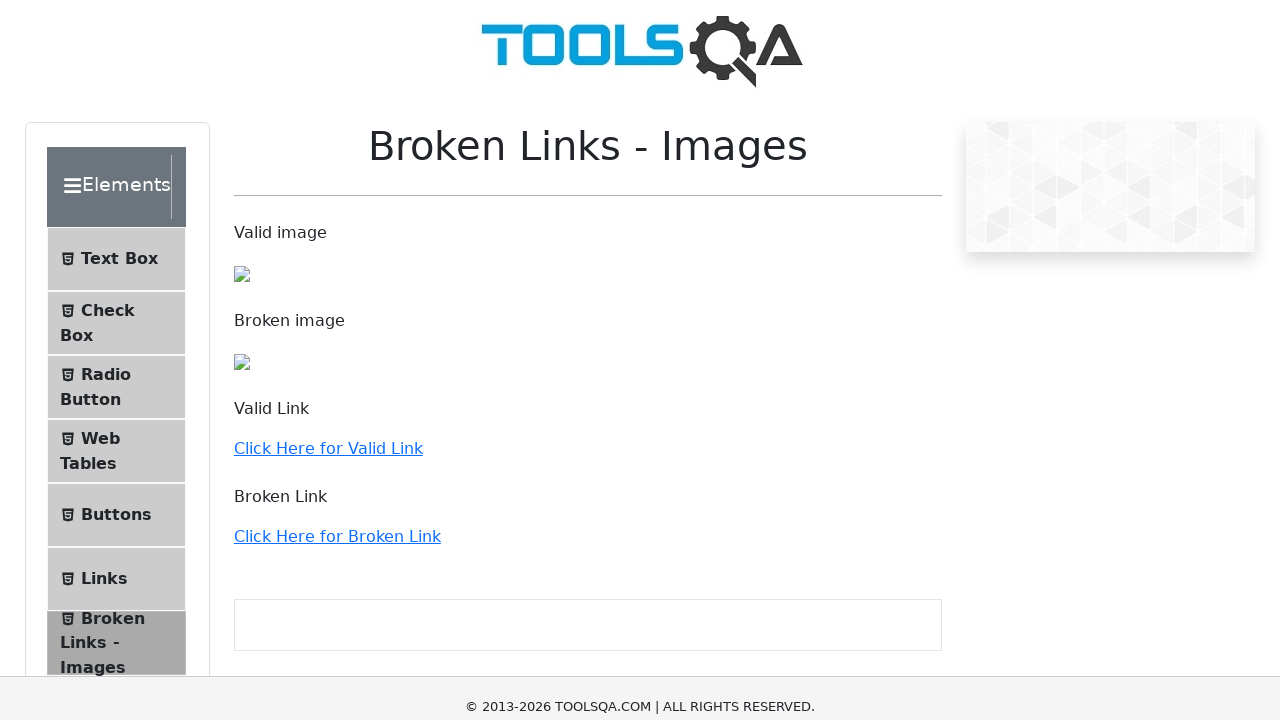

Clicked on broken link at (337, 138) on xpath=//a[contains(text(),'Click Here for Broken Link')]
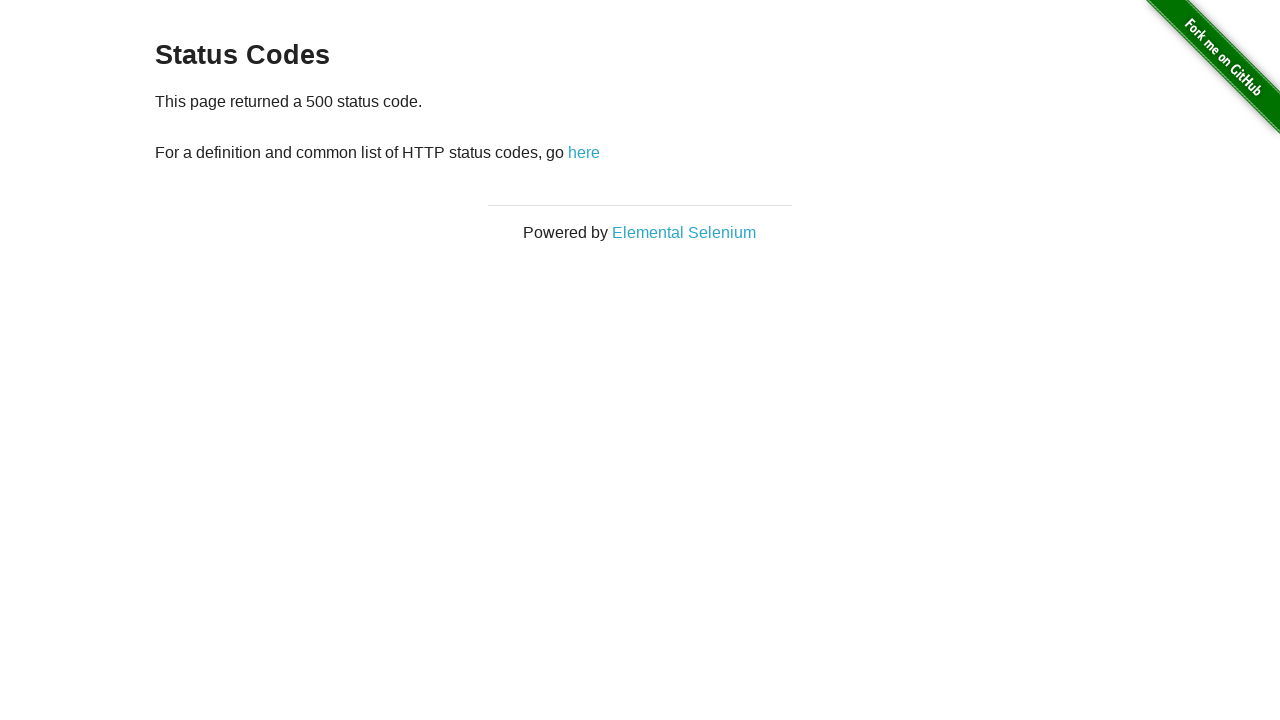

Navigated back from broken link
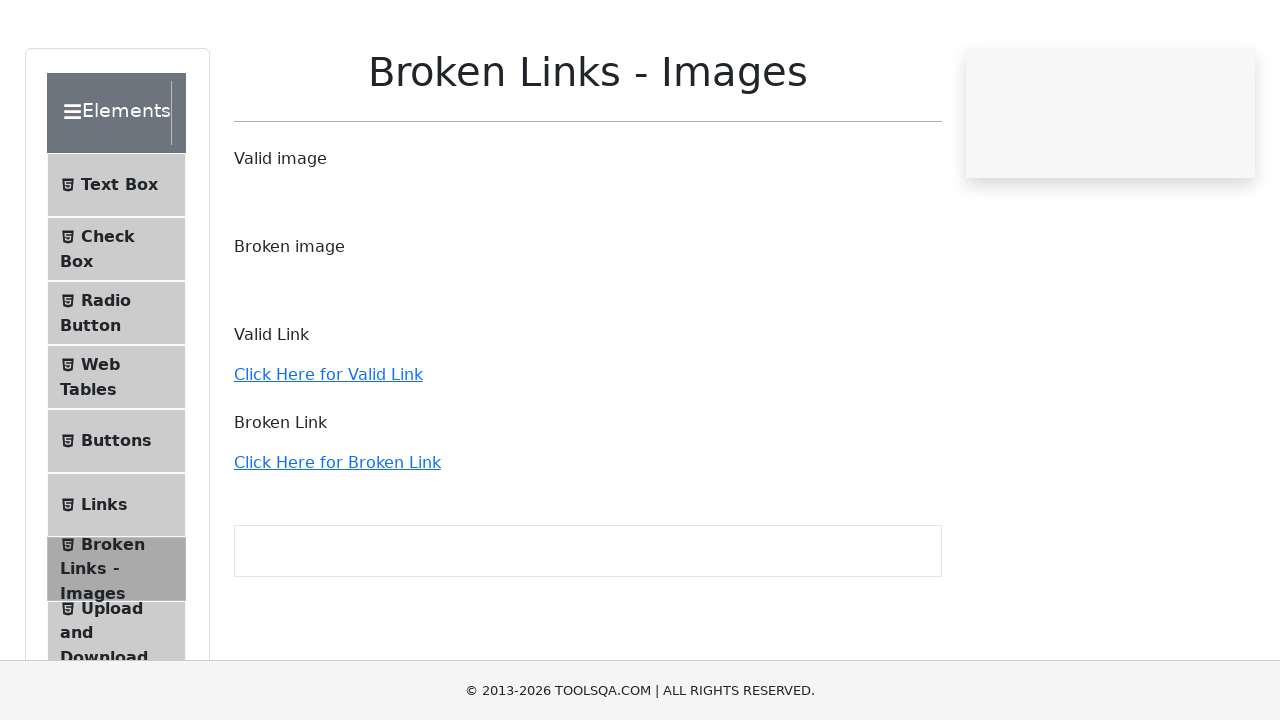

Clicked on valid link at (328, 450) on xpath=//a[contains(text(),'Click Here for Valid Link')]
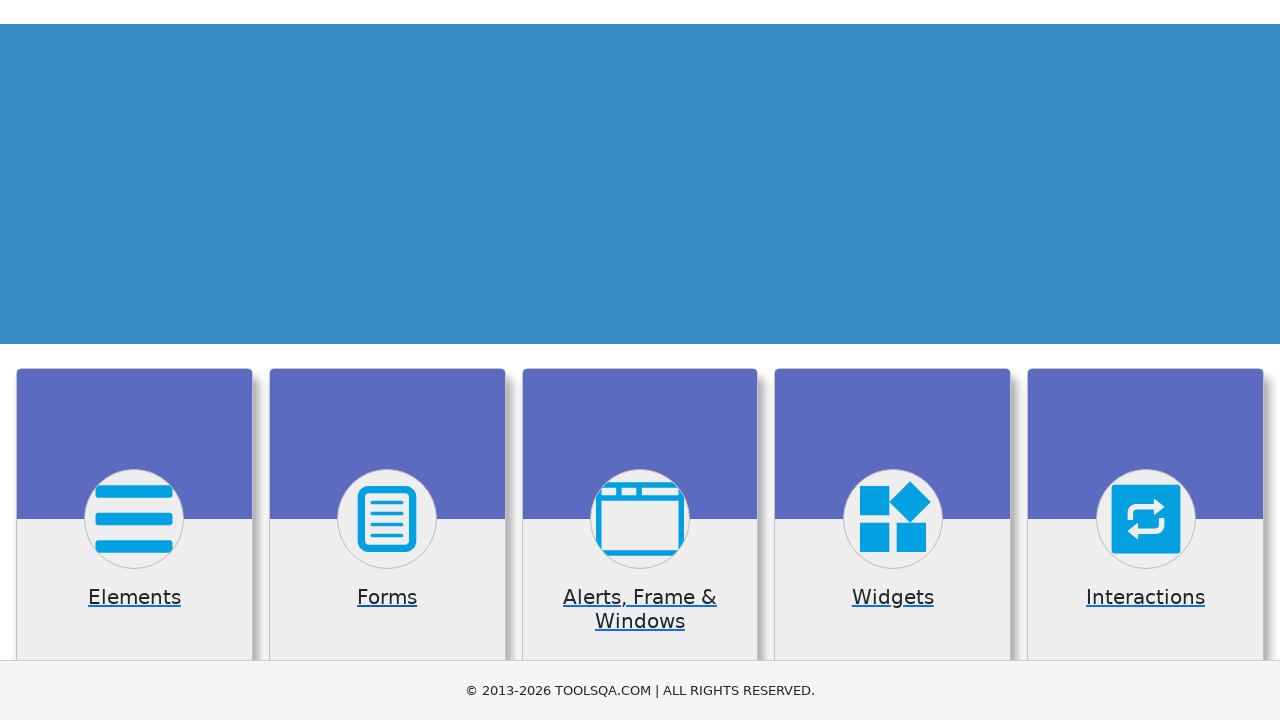

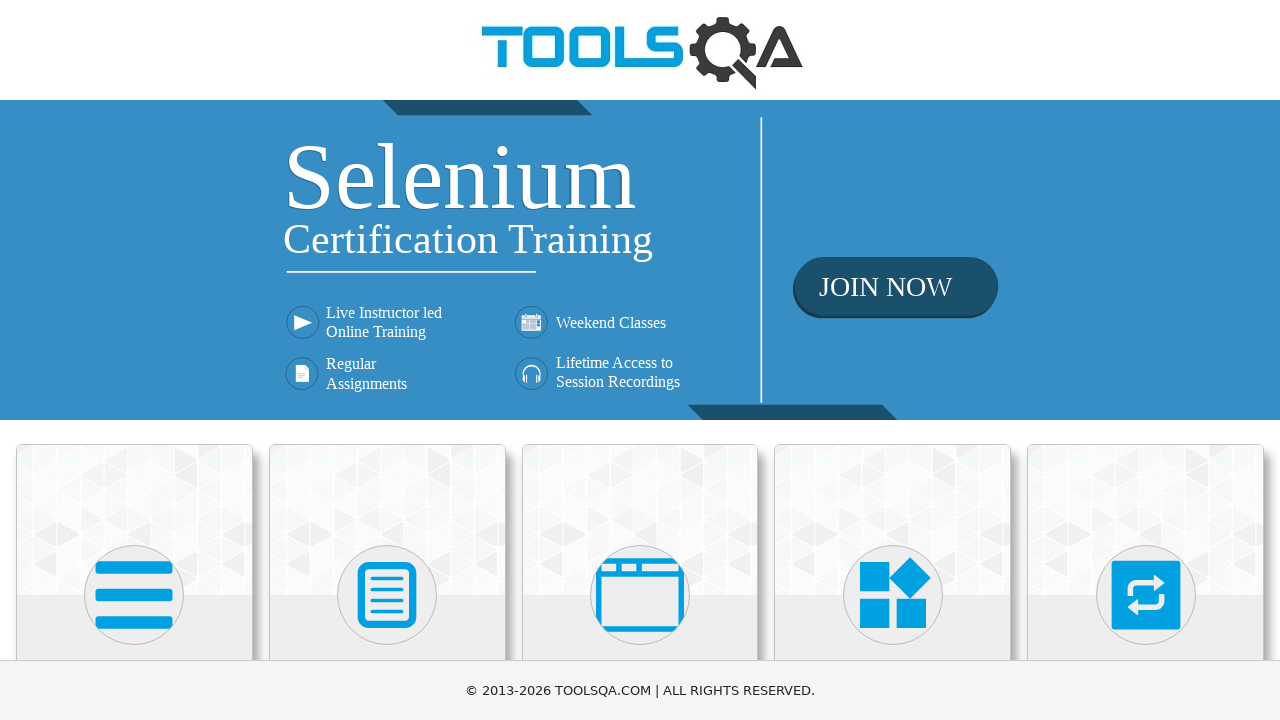